Tests radio button functionality on a flight booking practice page by clicking the "Round Trip" radio button and verifying that the associated return date div becomes enabled/visible by checking its style attribute.

Starting URL: https://rahulshettyacademy.com/dropdownsPractise/

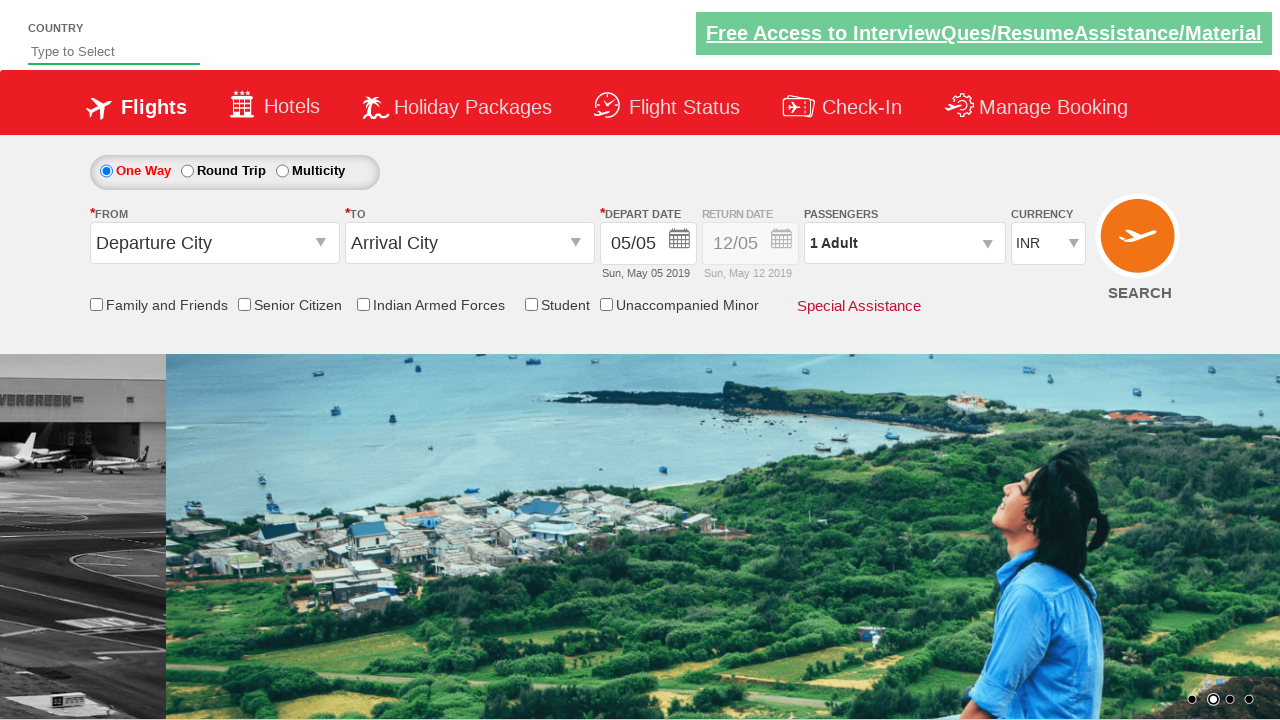

Navigated to flight booking practice page
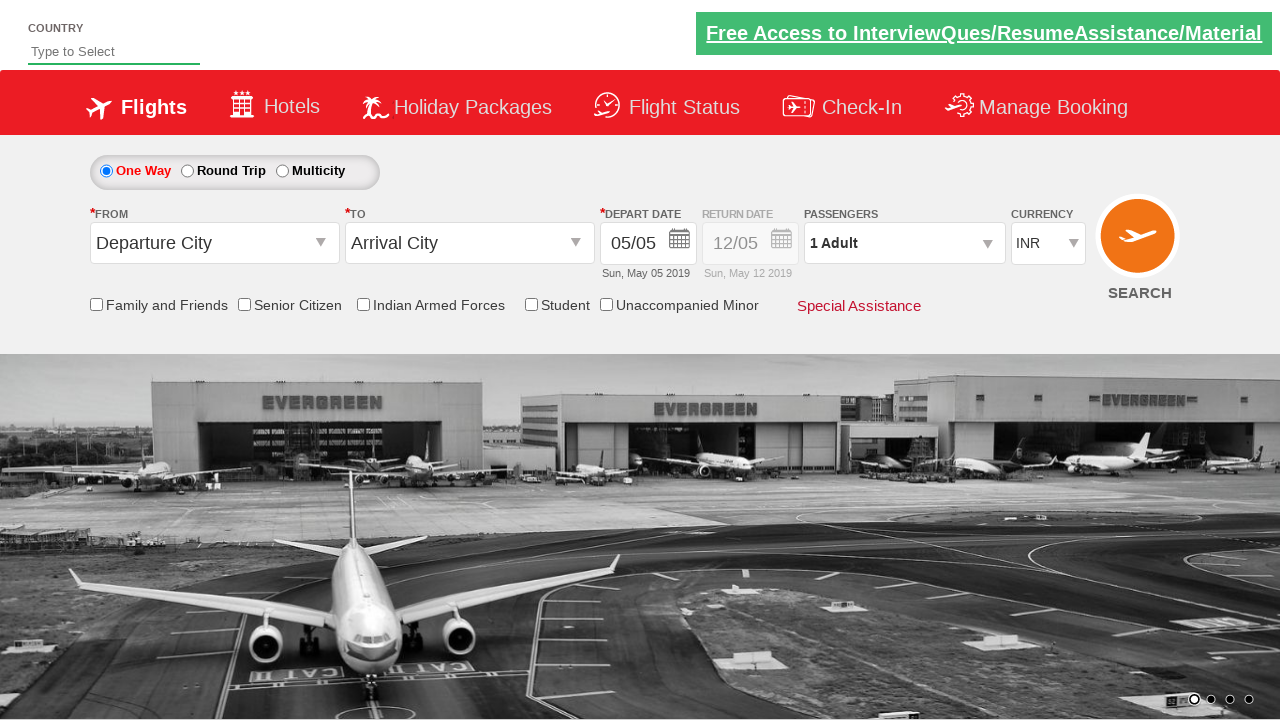

Retrieved initial style of return date div: display: block; opacity: 0.5;
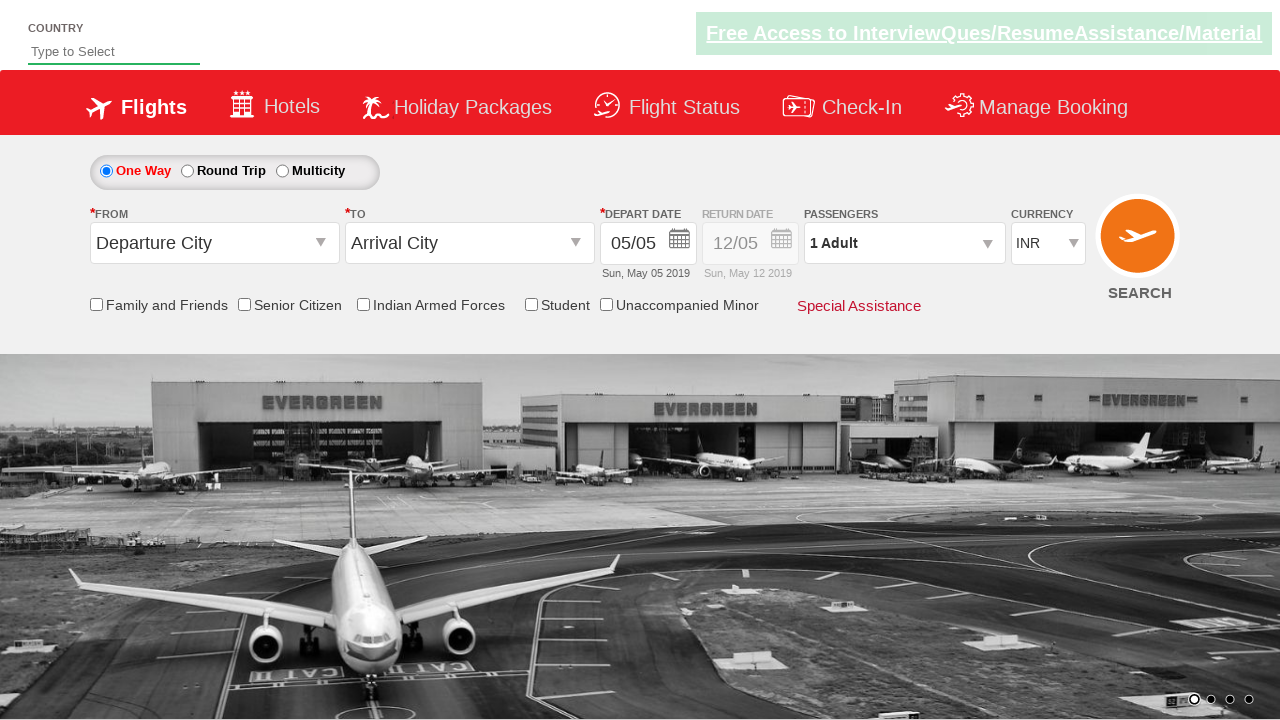

Clicked Round Trip radio button at (187, 171) on #ctl00_mainContent_rbtnl_Trip_1
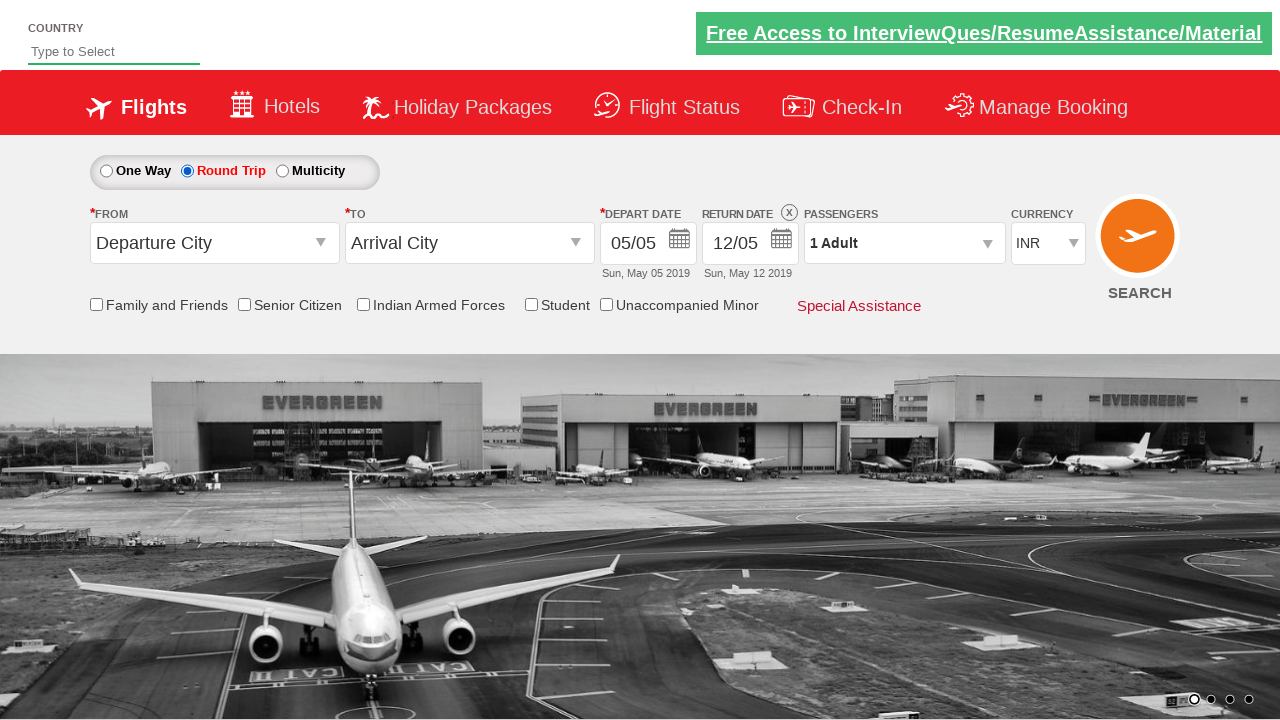

Retrieved updated style of return date div: display: block; opacity: 1;
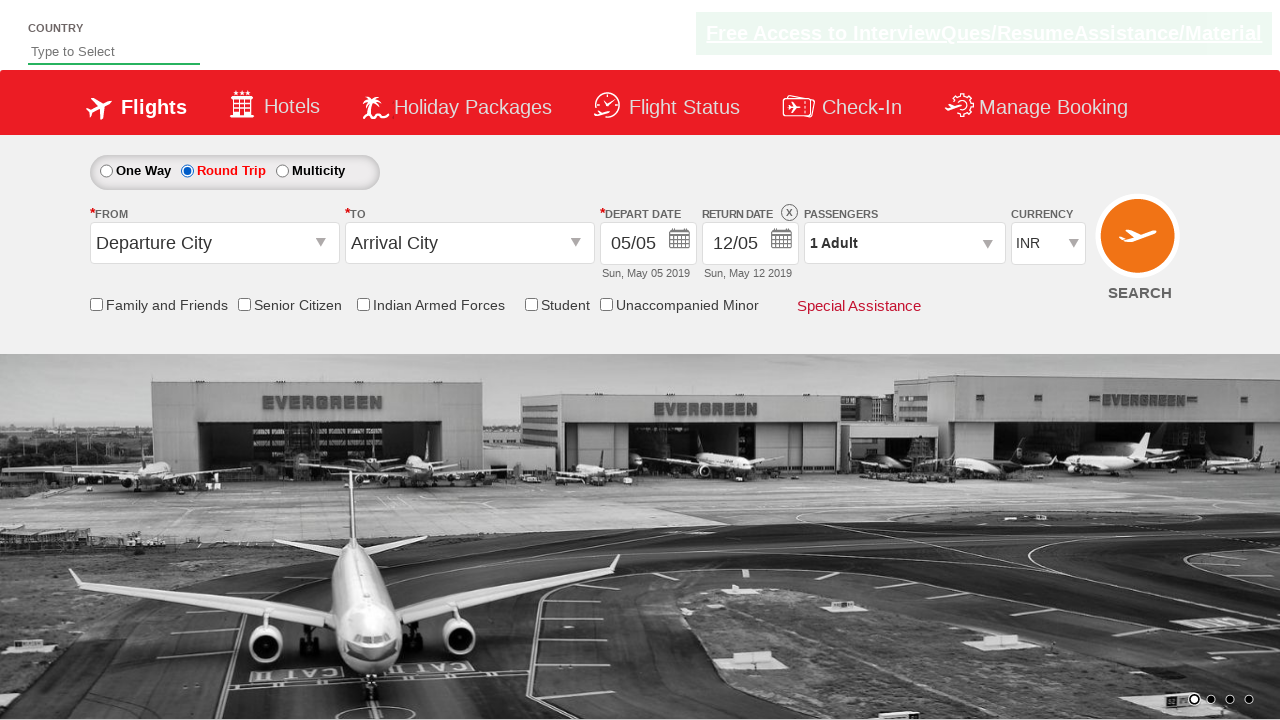

Verified that return date div is now enabled with opacity 1
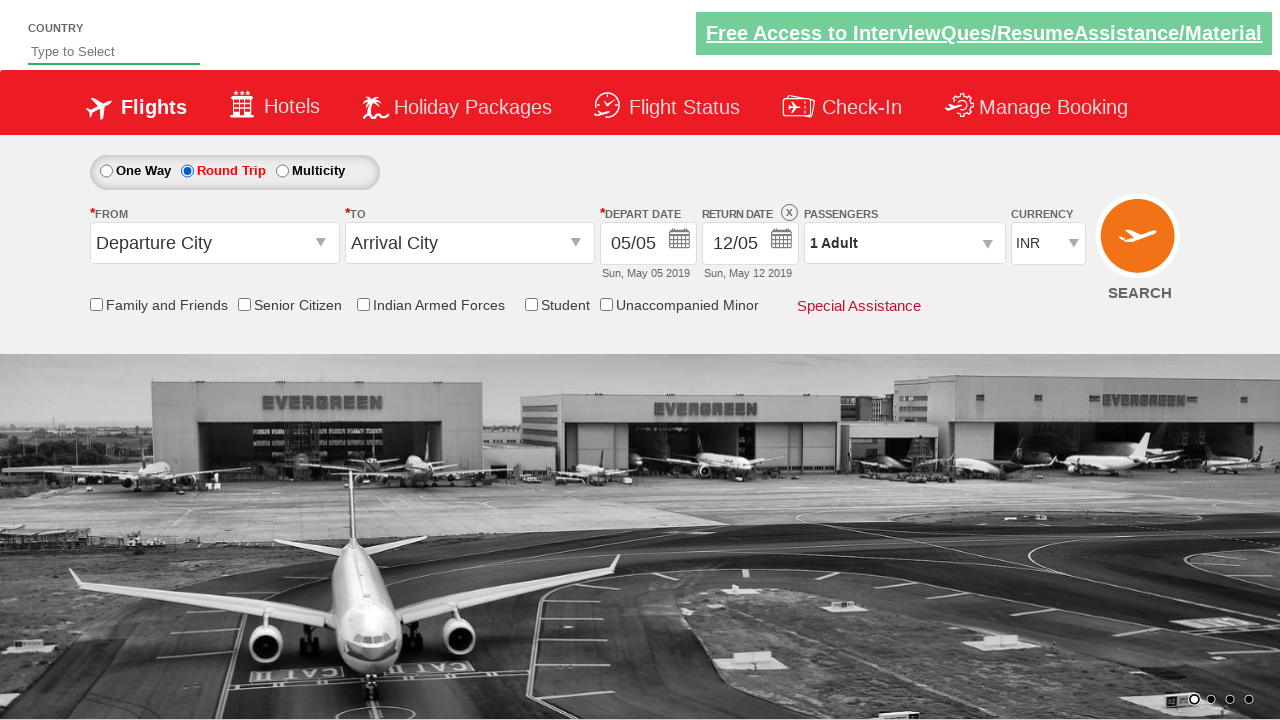

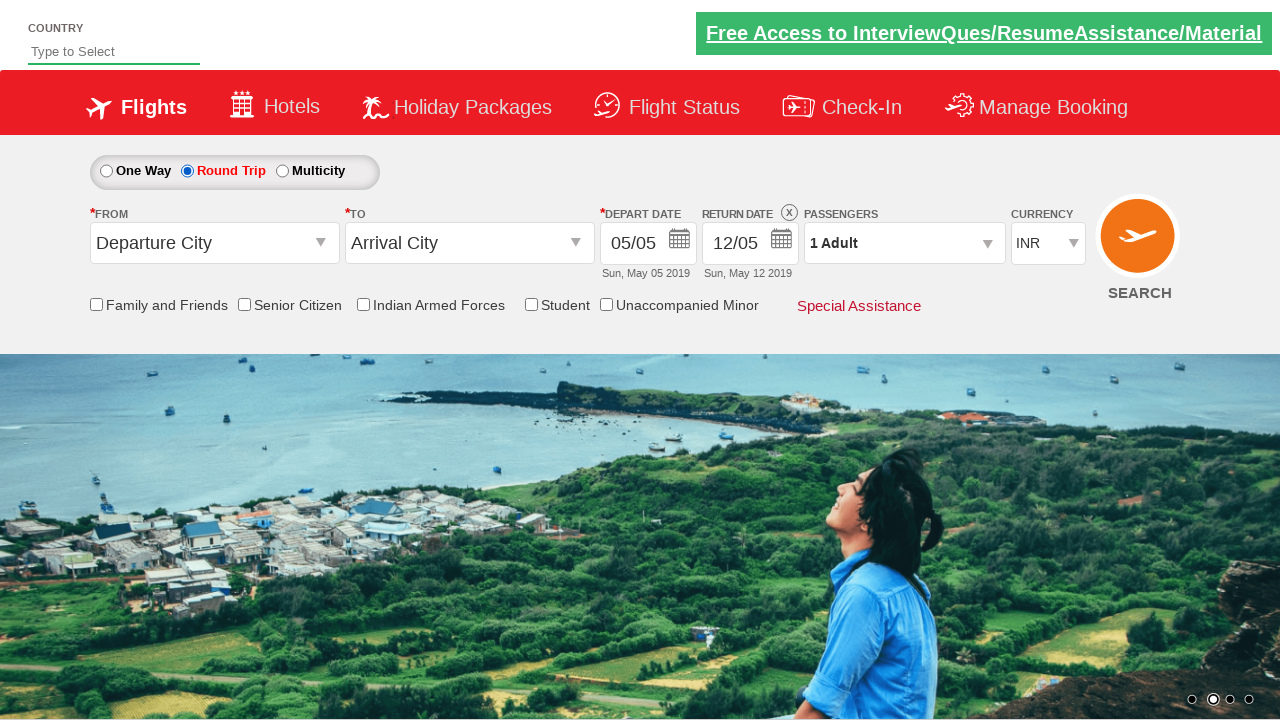